Tests the DemoQA text box form using placeholder-based locators to fill and submit form fields

Starting URL: https://demoqa.com/

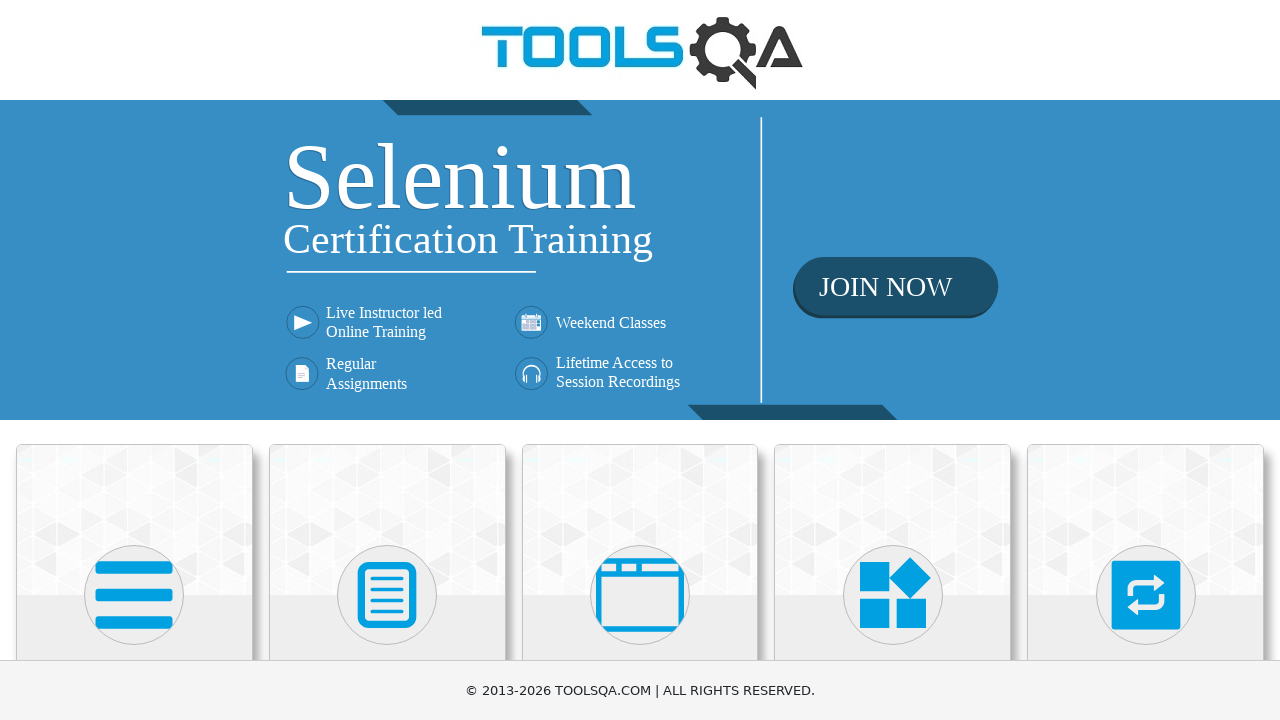

Clicked on Elements heading at (134, 360) on internal:role=heading[name="Elements"i]
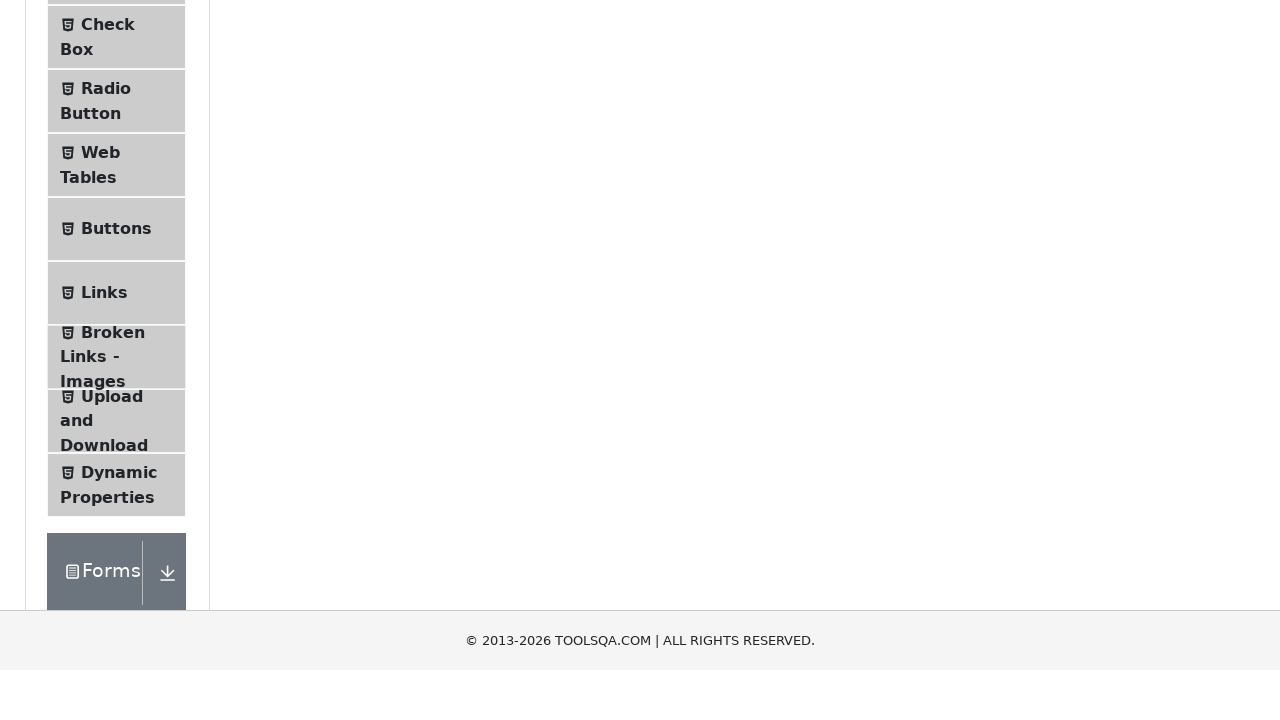

Clicked on Text Box option at (119, 261) on internal:text="Text Box"i
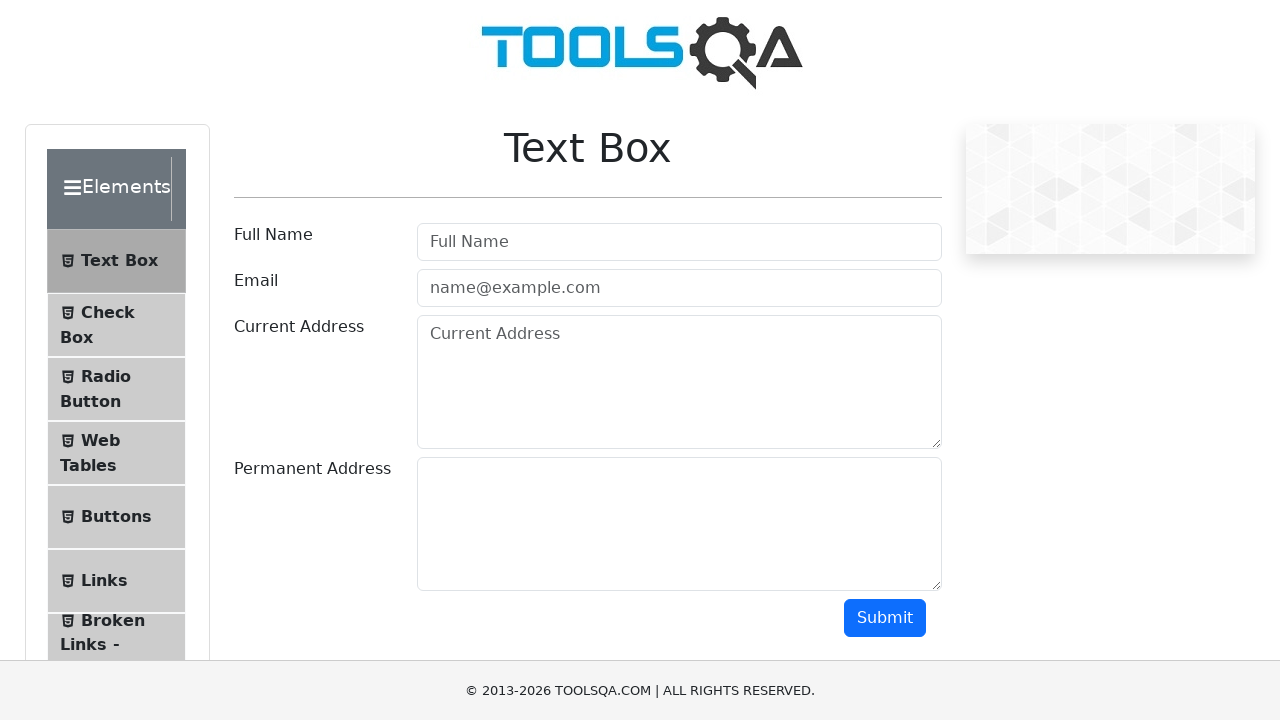

Filled Full Name field with 'pepito Montoya' on internal:attr=[placeholder="Full Name"i]
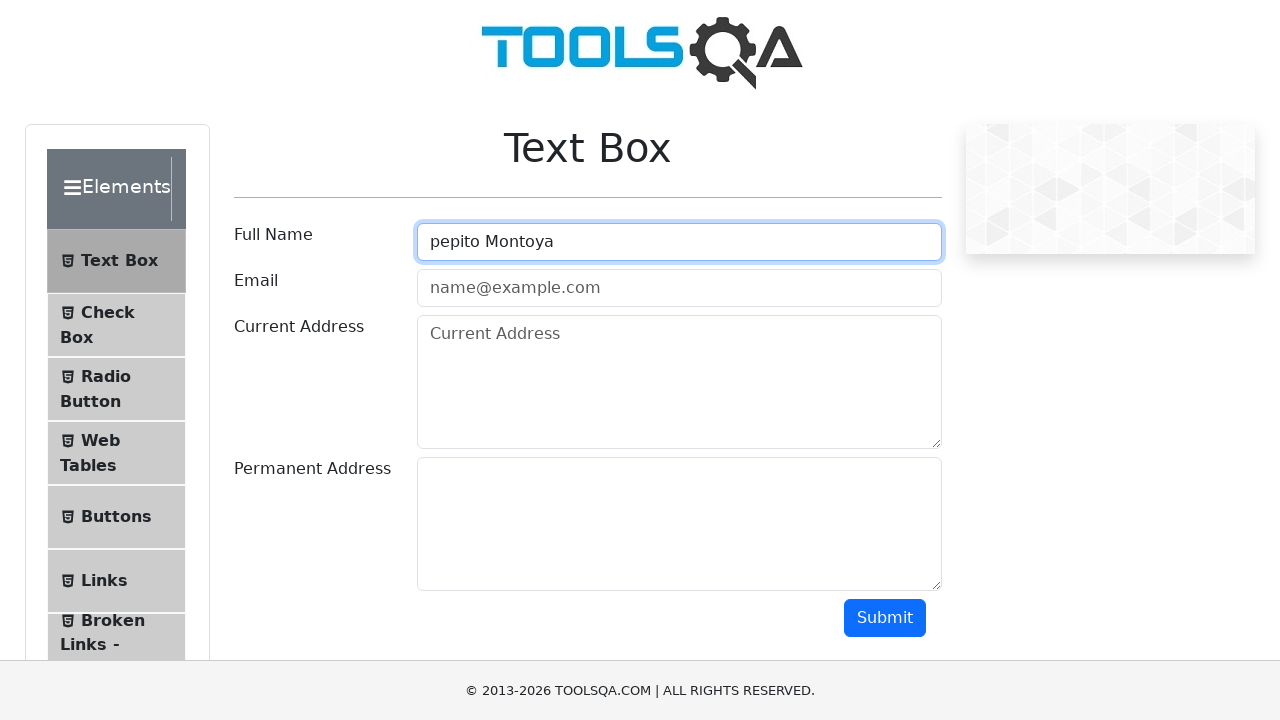

Filled Email field with 'pepito@prueba.com' on internal:attr=[placeholder="name@example.com"i]
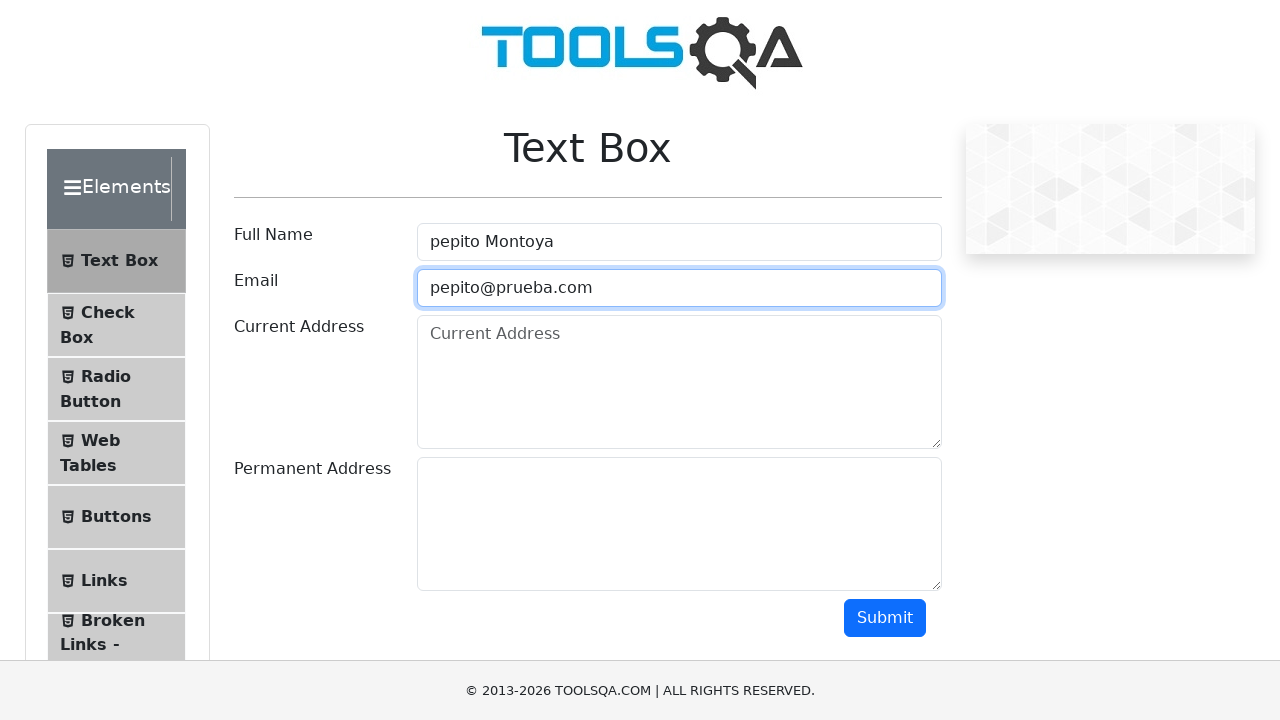

Filled Current Address field with 'prueba current' on internal:attr=[placeholder="Current Address"i]
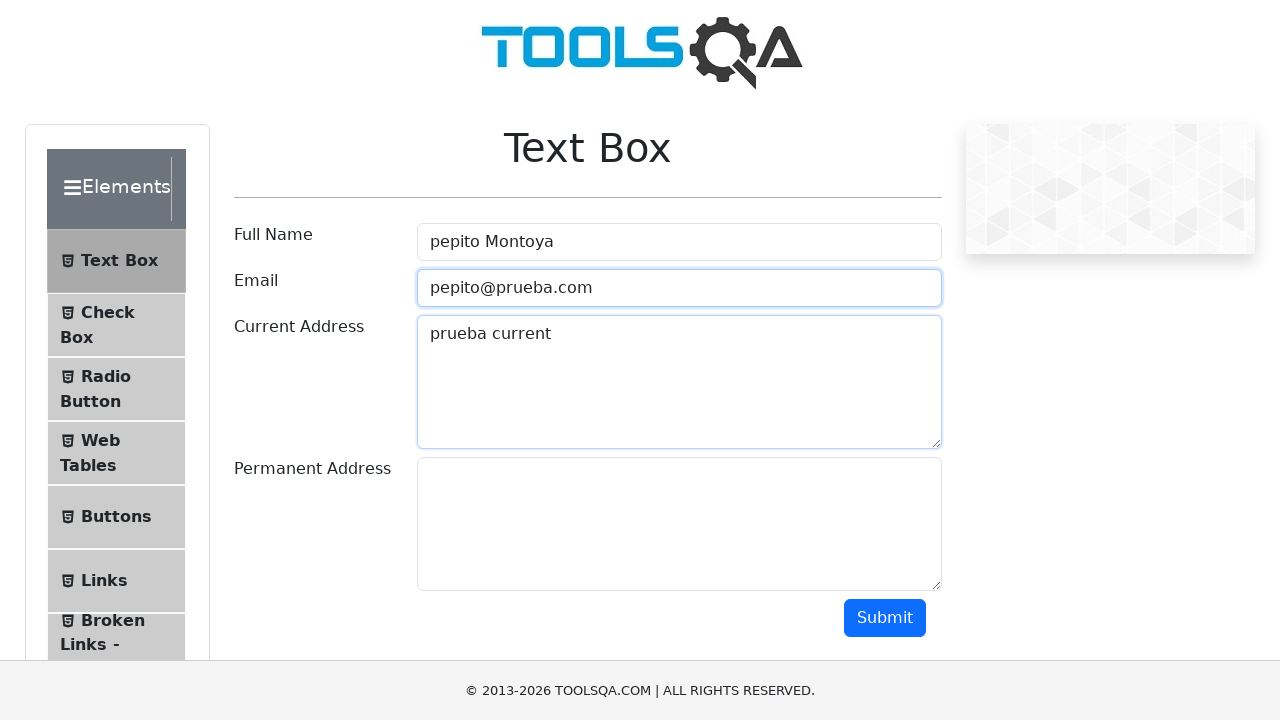

Filled Permanent Address field with 'prueba address' on #permanentAddress
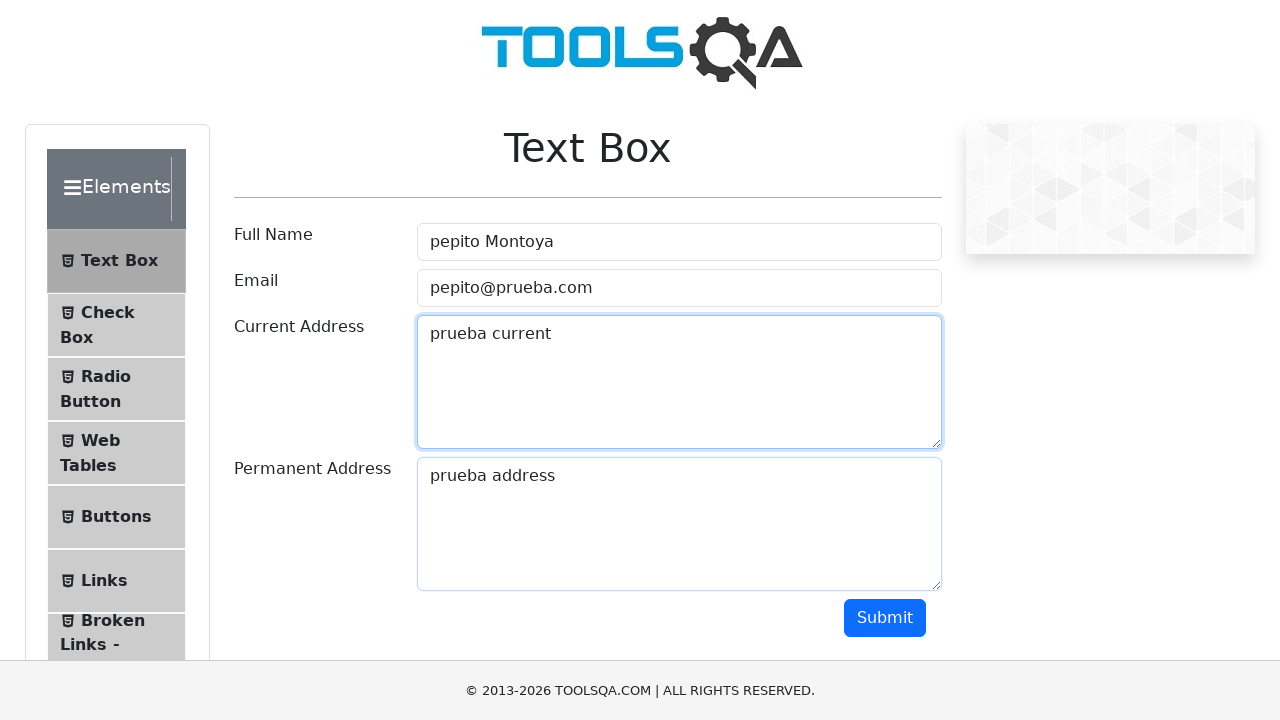

Clicked Submit button to submit the form at (885, 618) on internal:role=button[name="Submit"i]
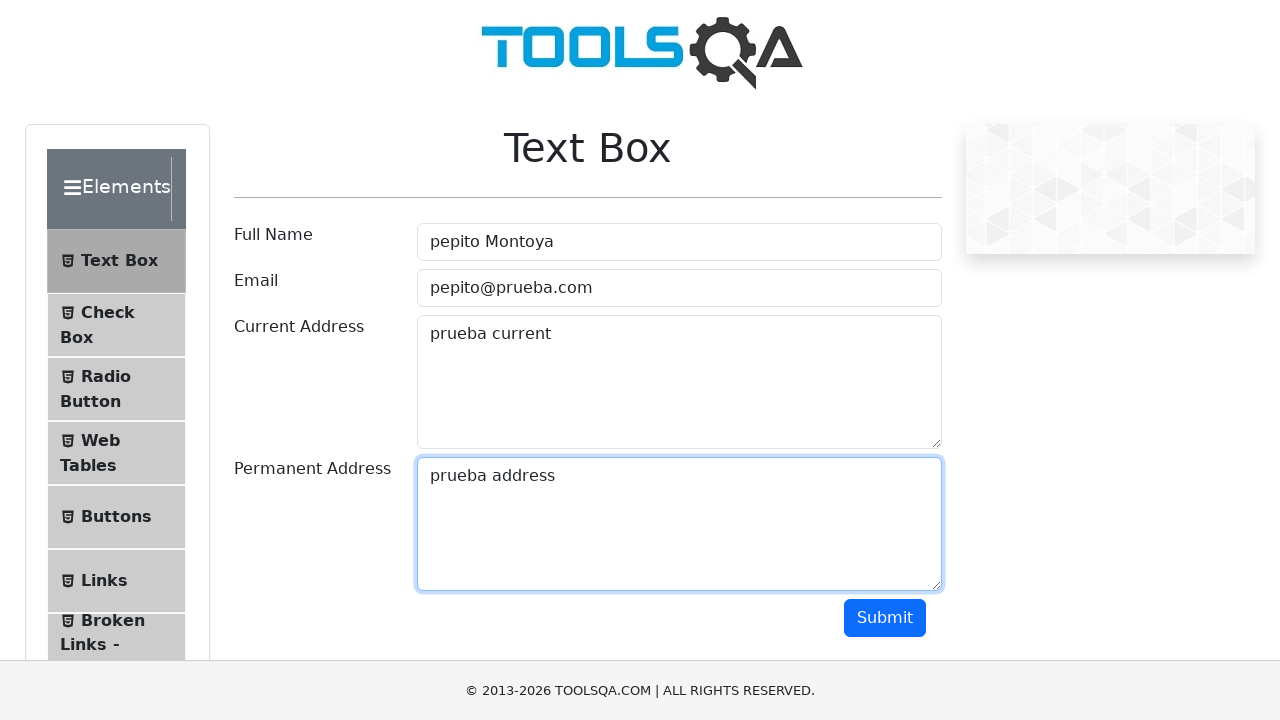

Email result appeared on the page, confirming form submission
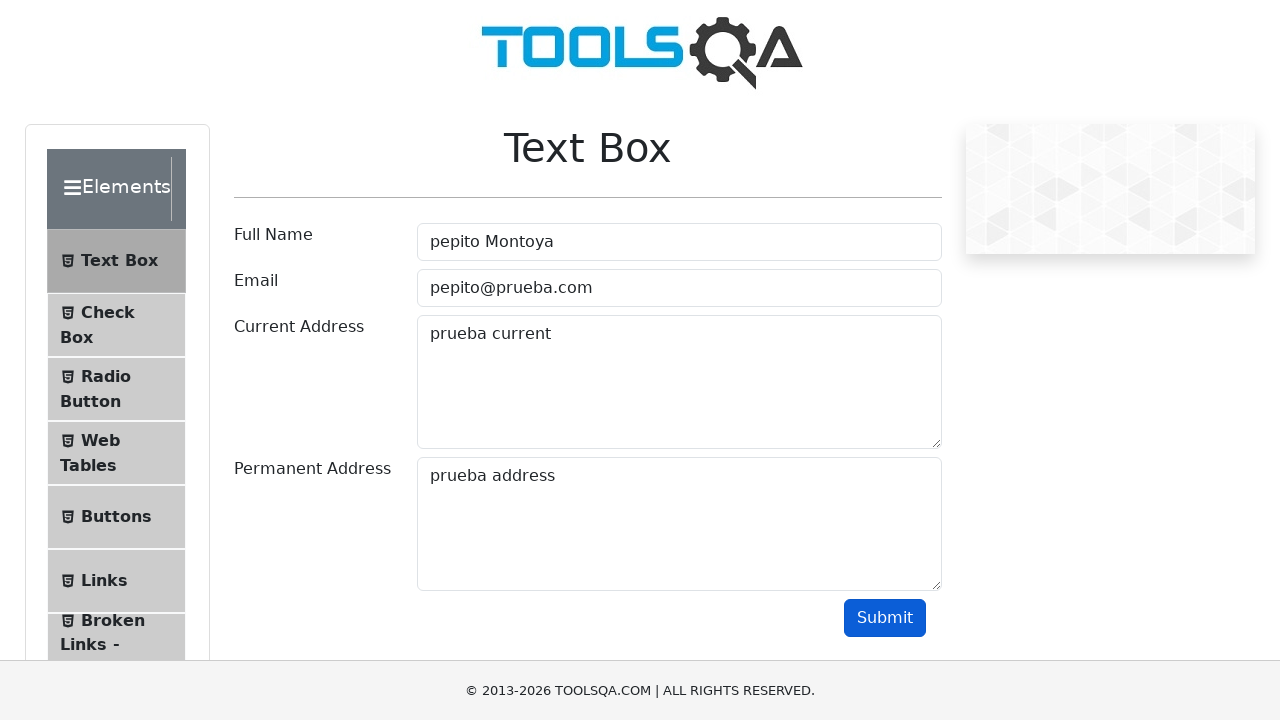

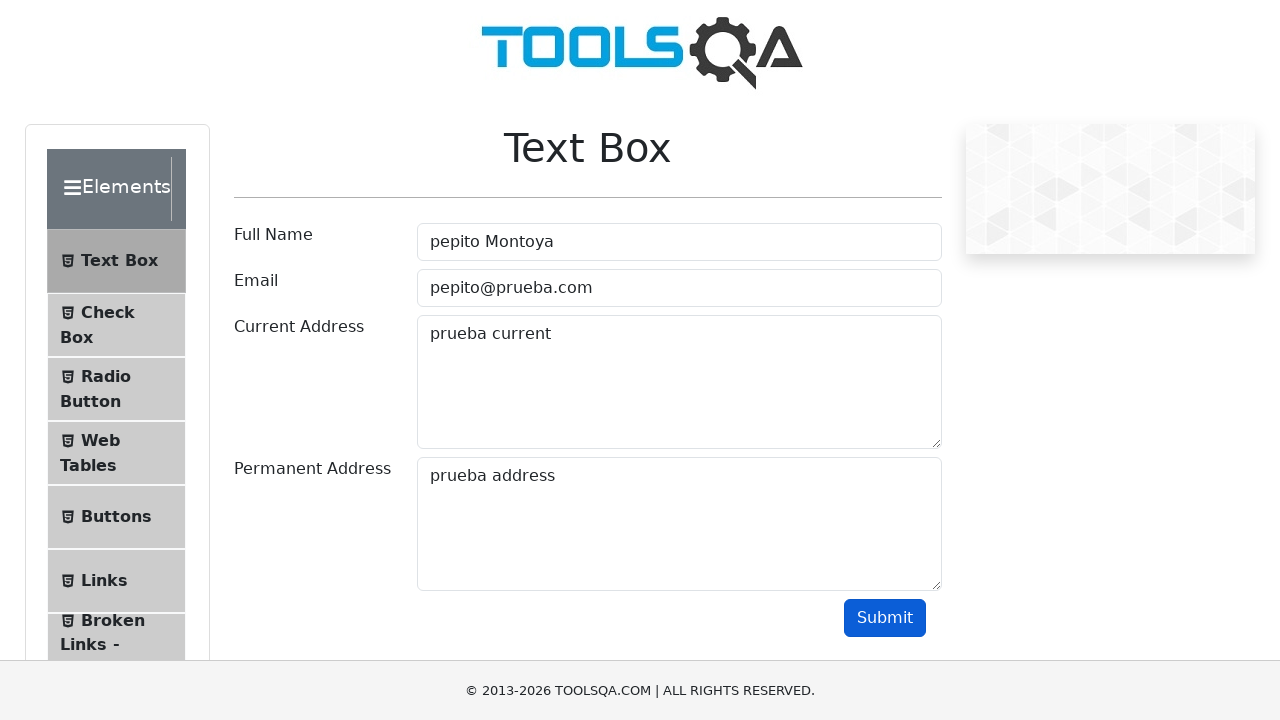